Switches to an iframe and selects the HTML radio button option, then verifies it is selected

Starting URL: https://www.w3schools.com/html/tryit.asp?filename=tryhtml_input_radio

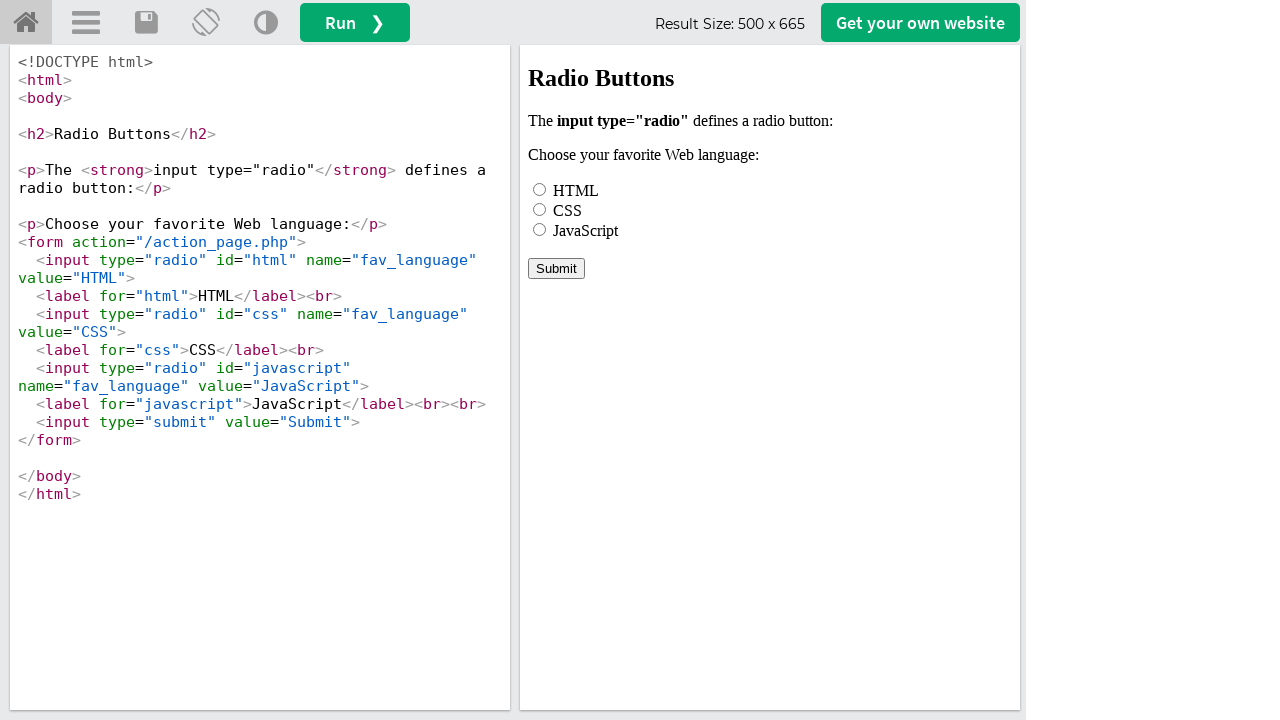

Located iframe with ID 'iframeResult' containing radio buttons
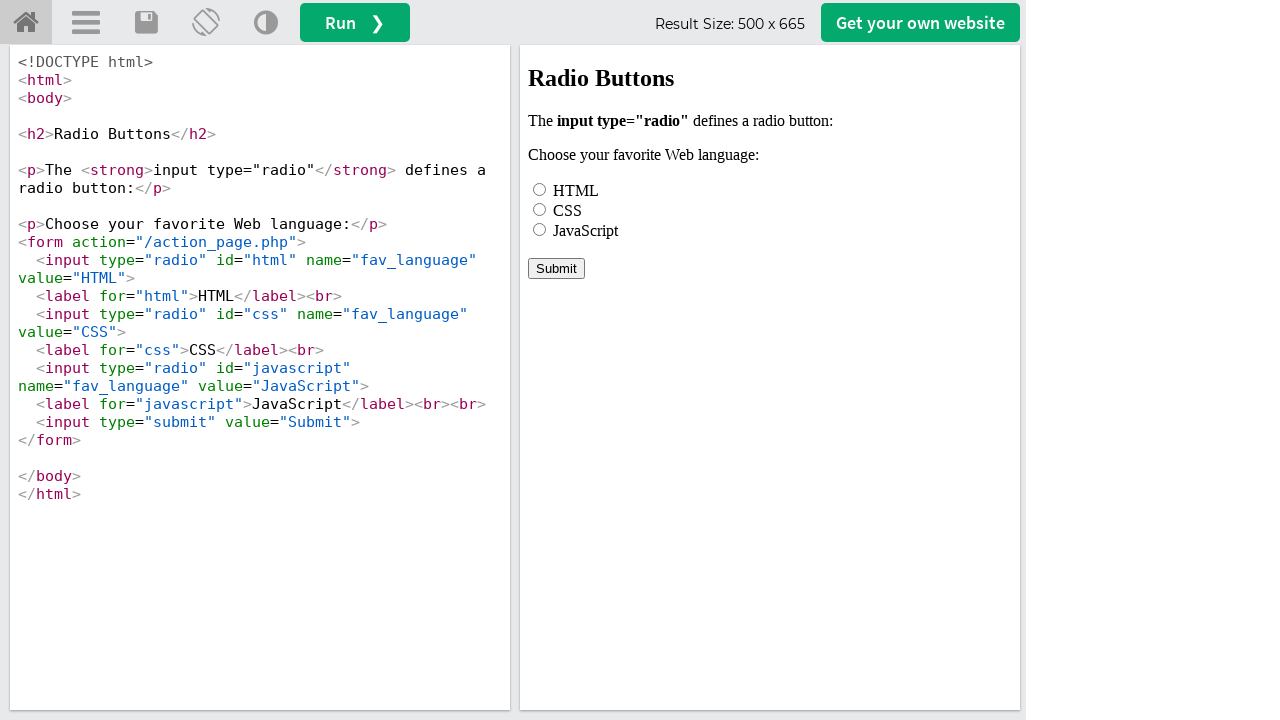

Clicked HTML radio button option at (540, 189) on iframe#iframeResult >> internal:control=enter-frame >> input[name='fav_language'
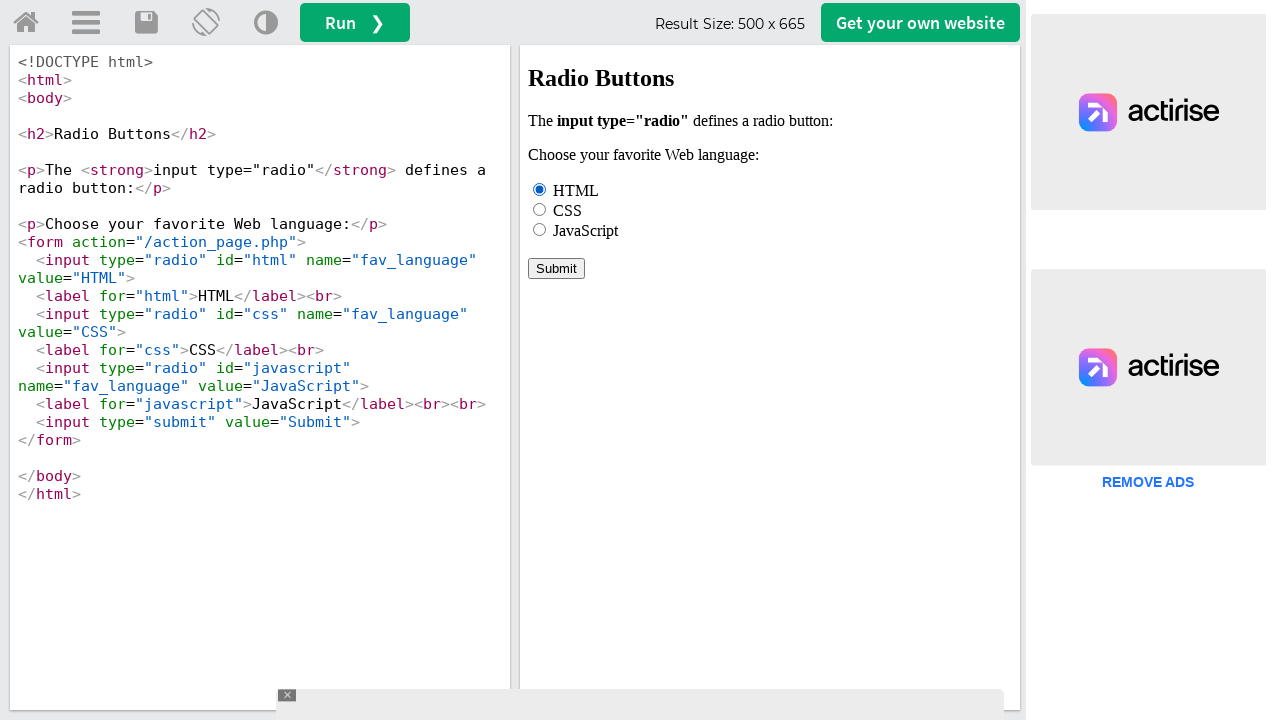

Verified HTML radio button is selected
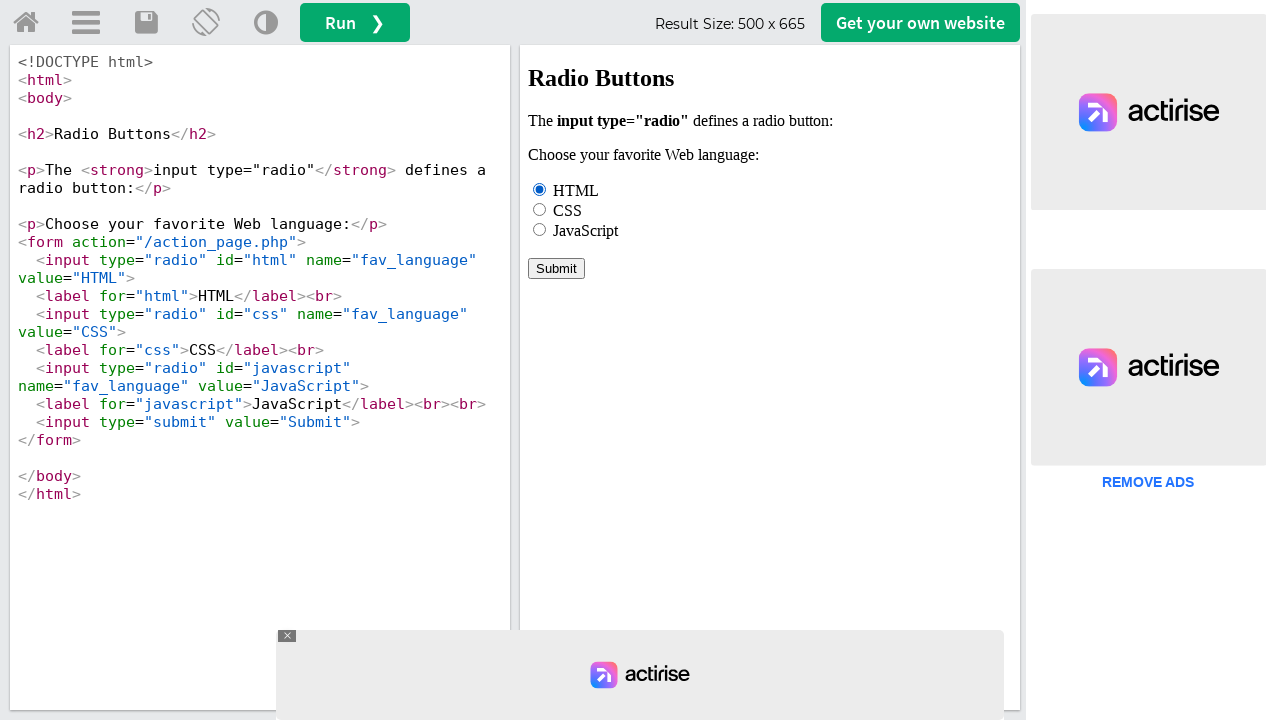

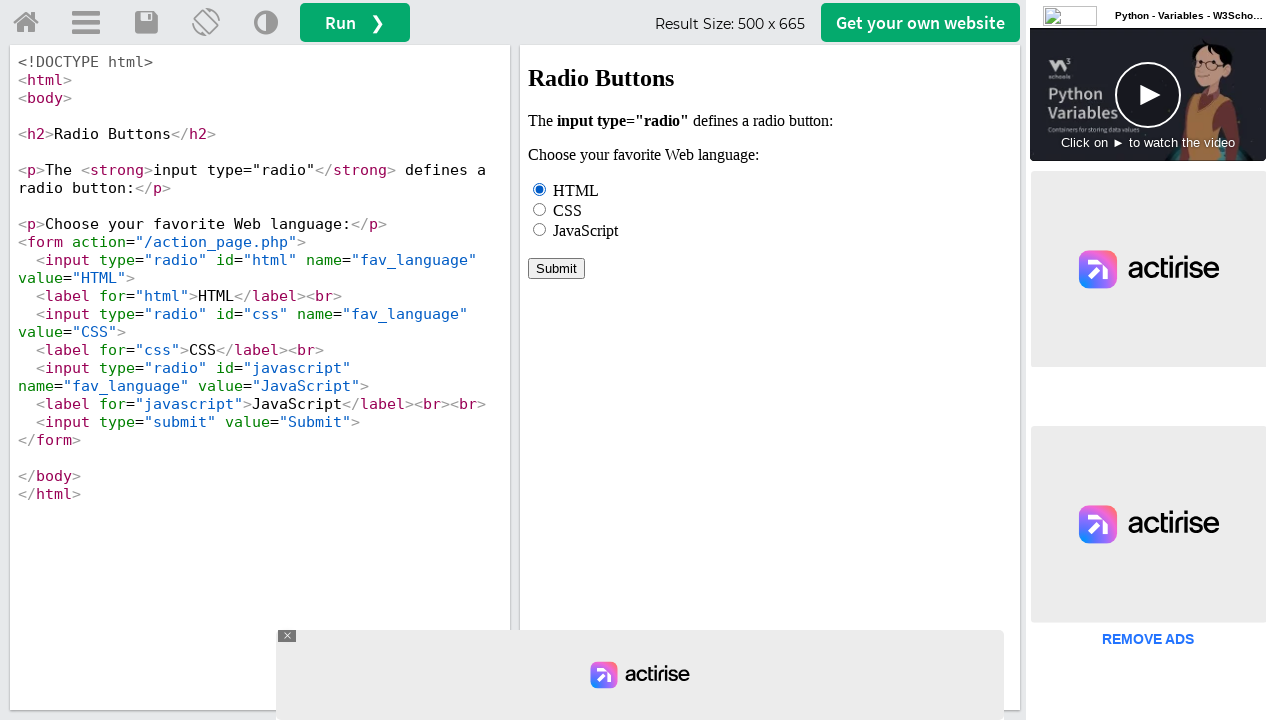